Tests mobile responsive navigation by clicking the navbar toggler button to expand the mobile menu

Starting URL: https://rahulshettyacademy.com/angularAppdemo/

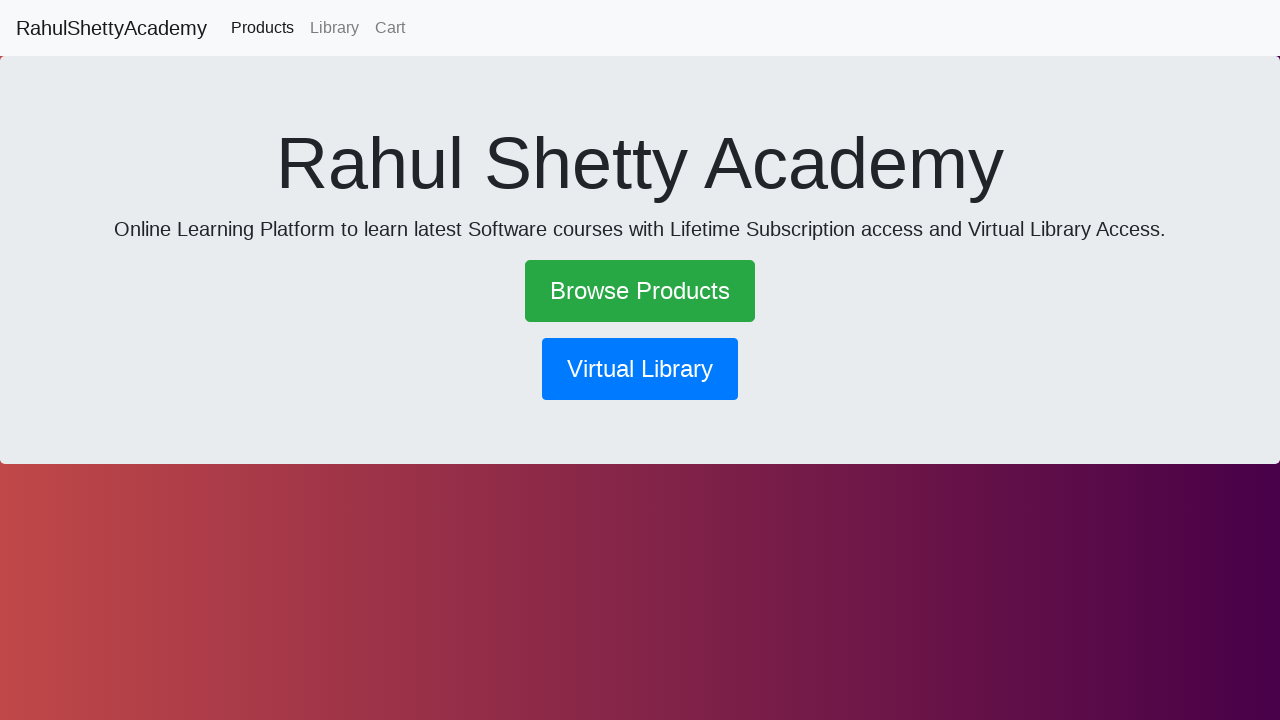

Set mobile viewport to 600x1000 pixels
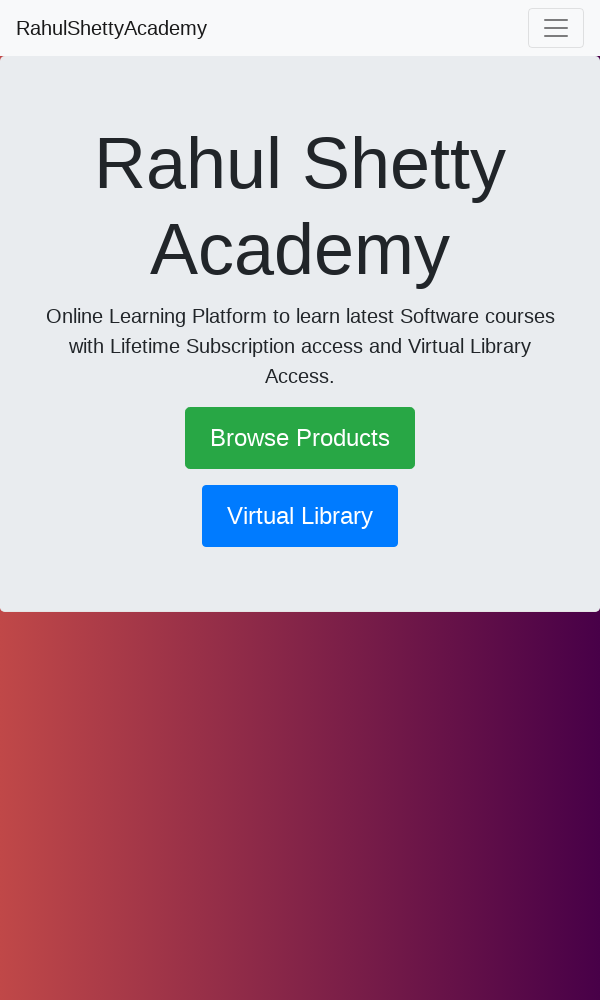

Clicked navbar toggler button to expand mobile menu at (556, 28) on span.navbar-toggler-icon
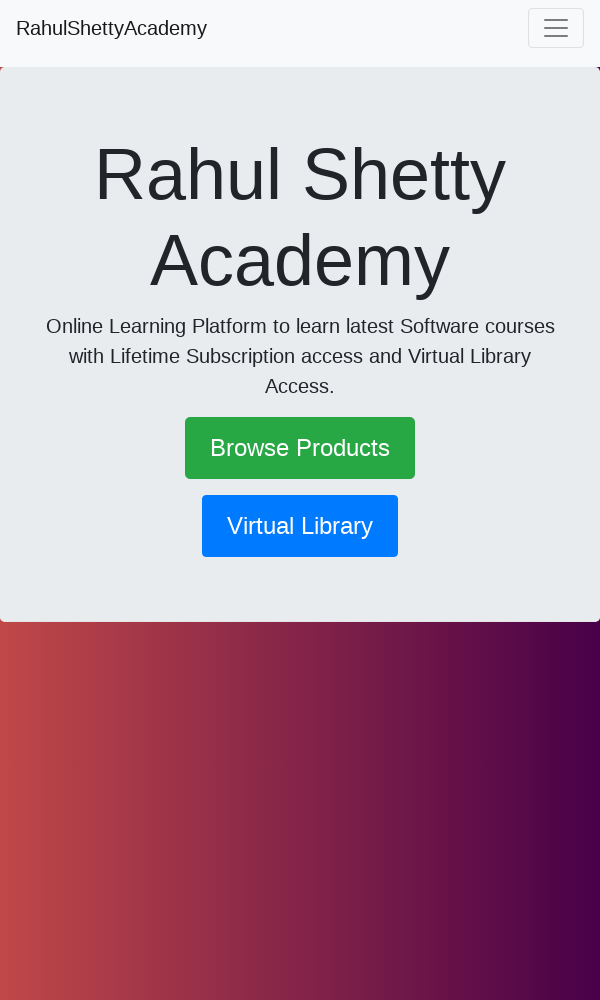

Mobile navigation menu items are now visible
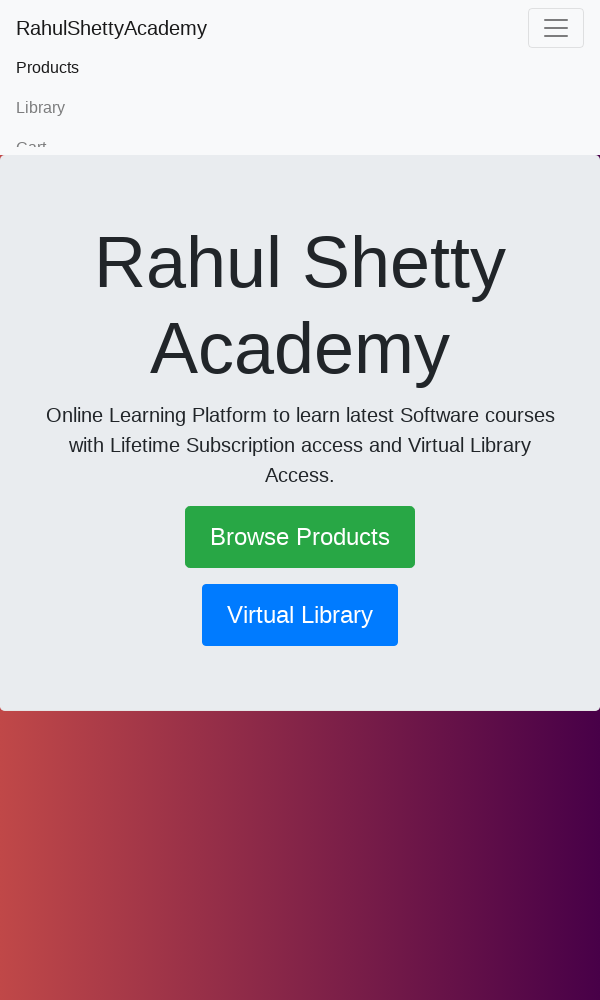

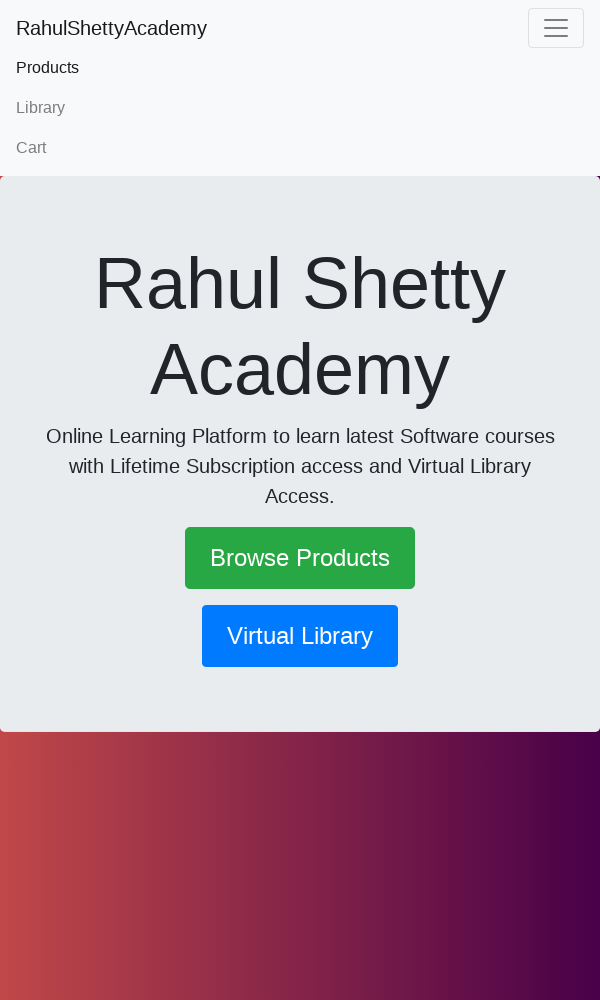